Navigates to the Yamaha Motor website and verifies it loads successfully

Starting URL: https://yamaha-motor.com/

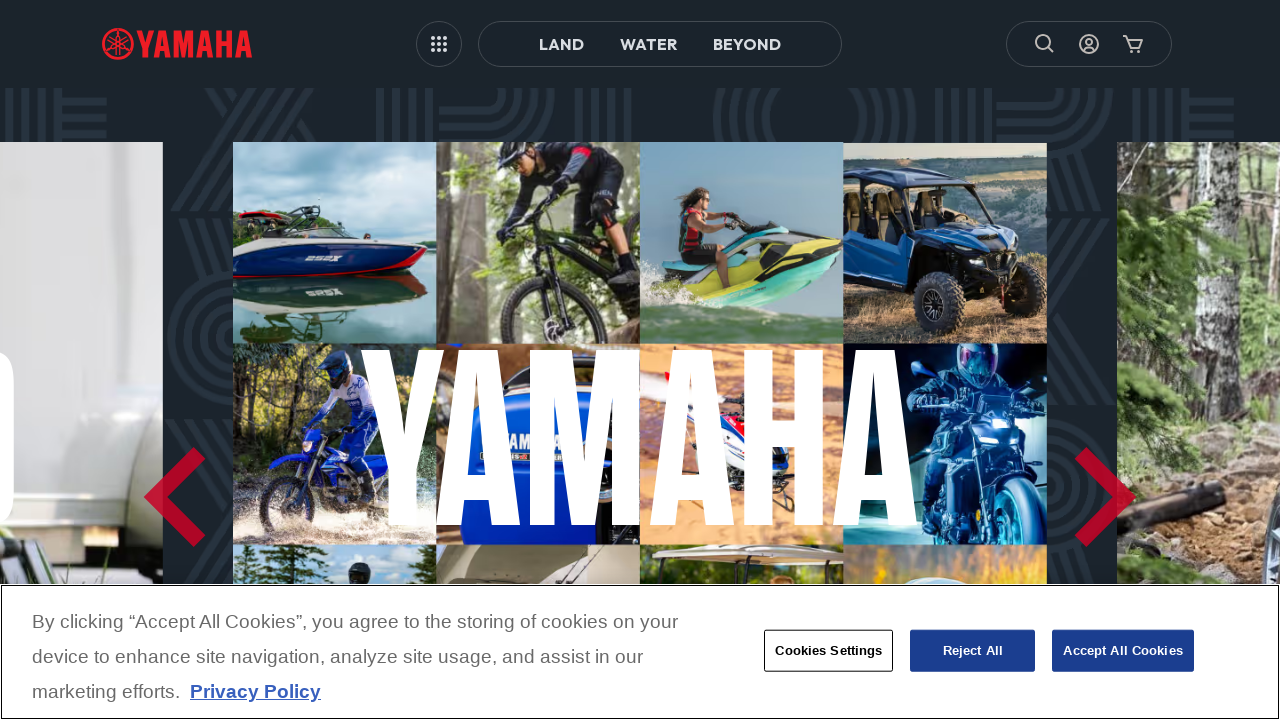

Waited for page DOM to be fully loaded
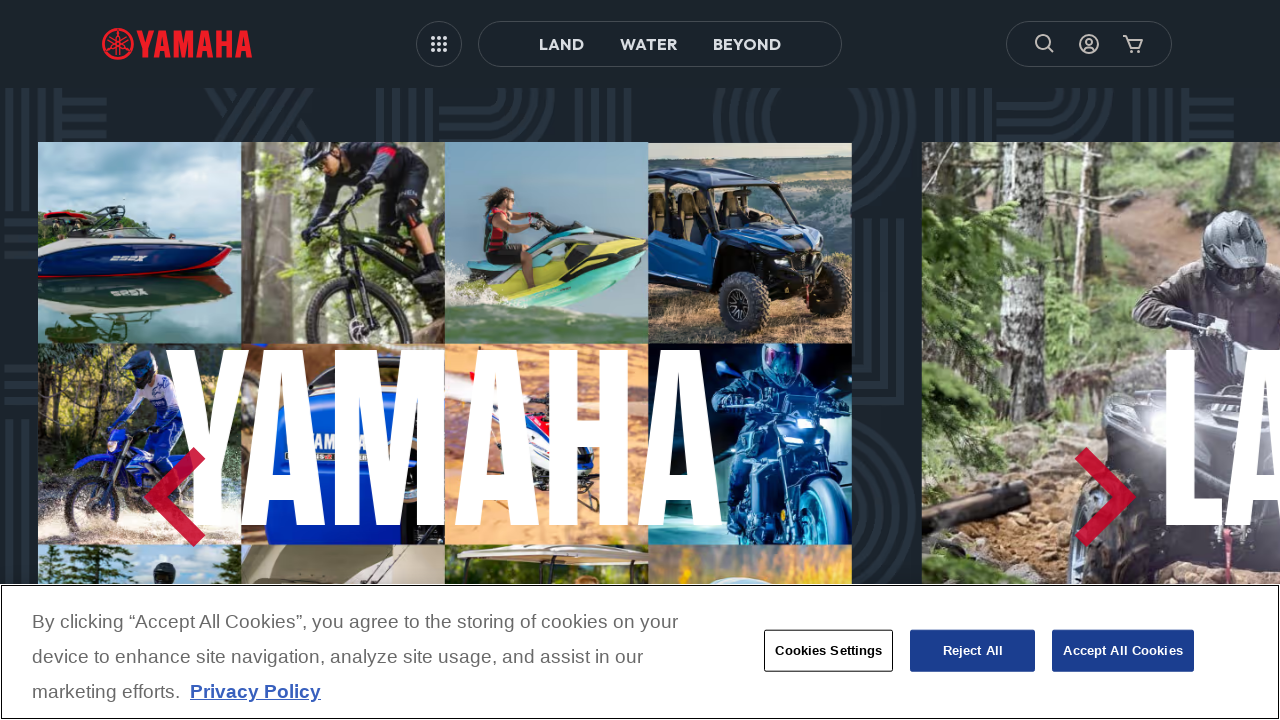

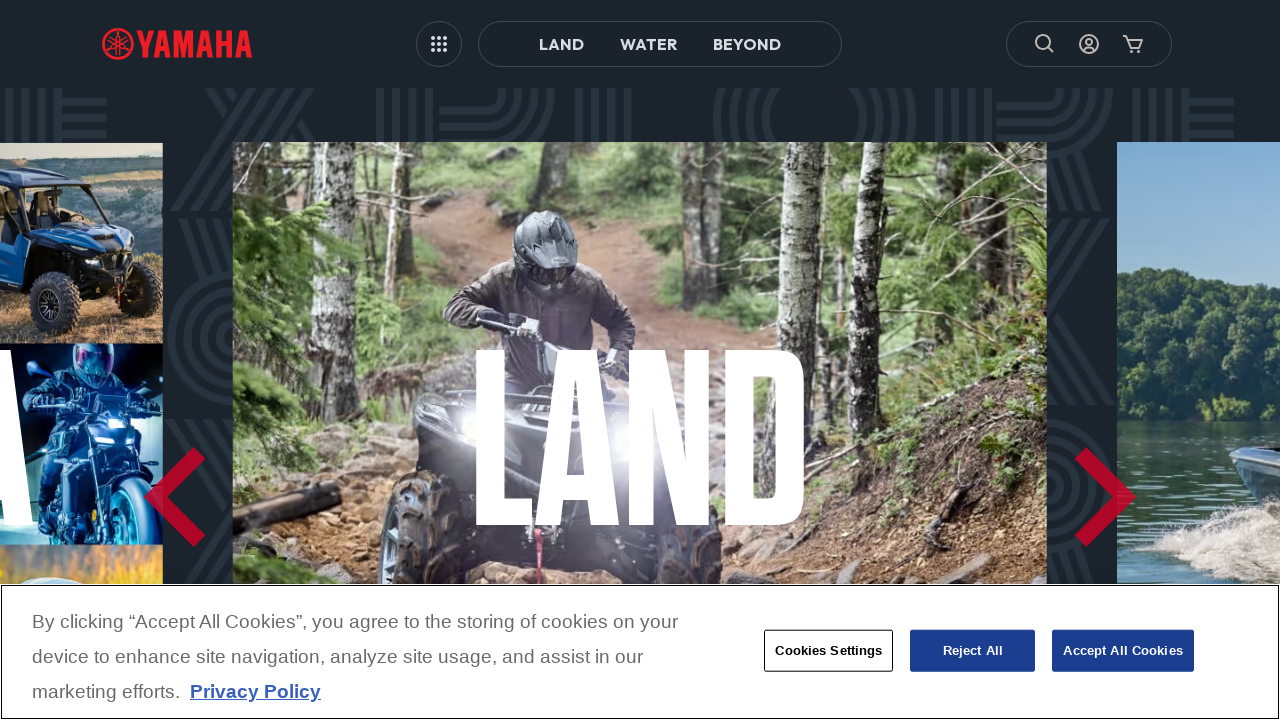